Tests that the clear completed button displays the correct text.

Starting URL: https://demo.playwright.dev/todomvc

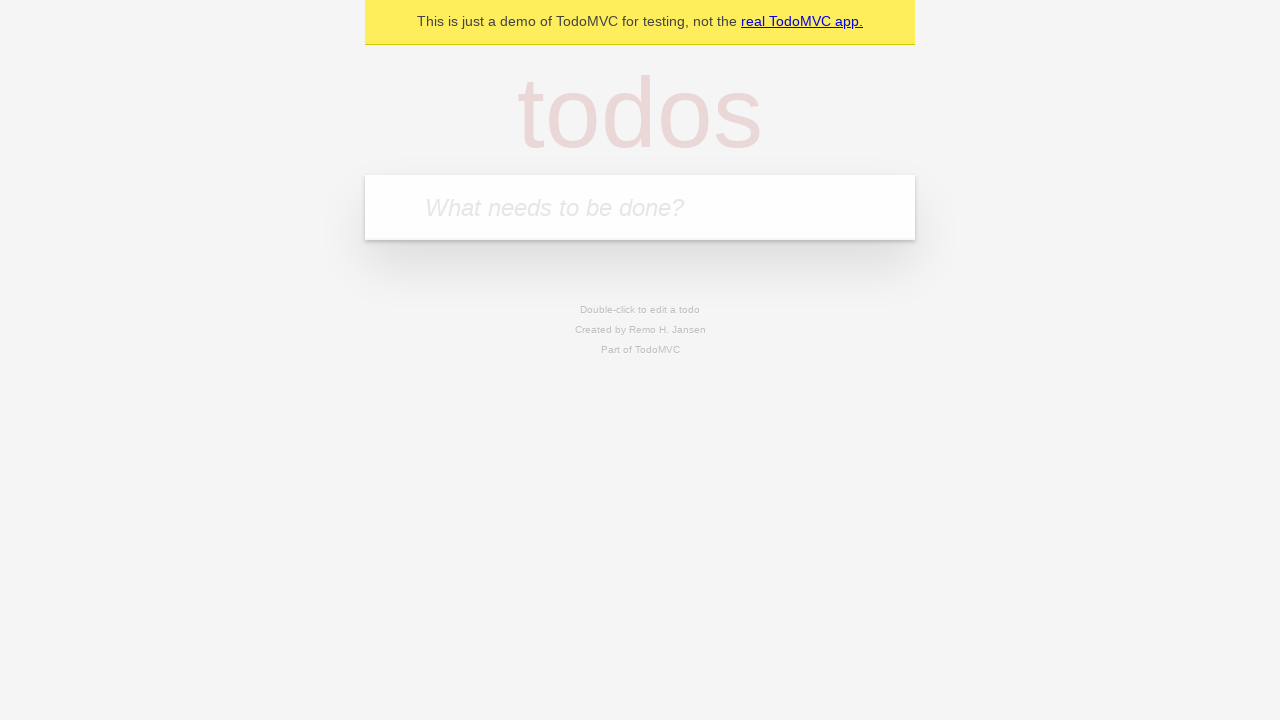

Filled new todo field with 'buy some cheese' on .new-todo
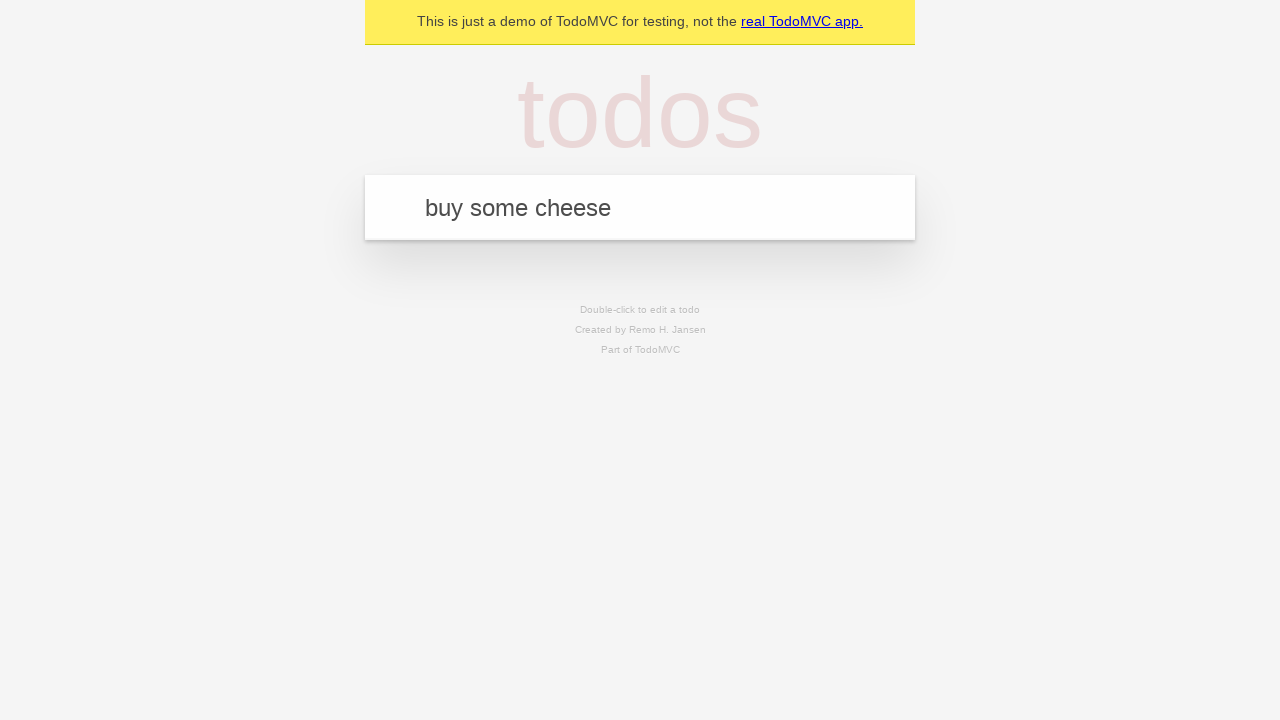

Pressed Enter to add first todo on .new-todo
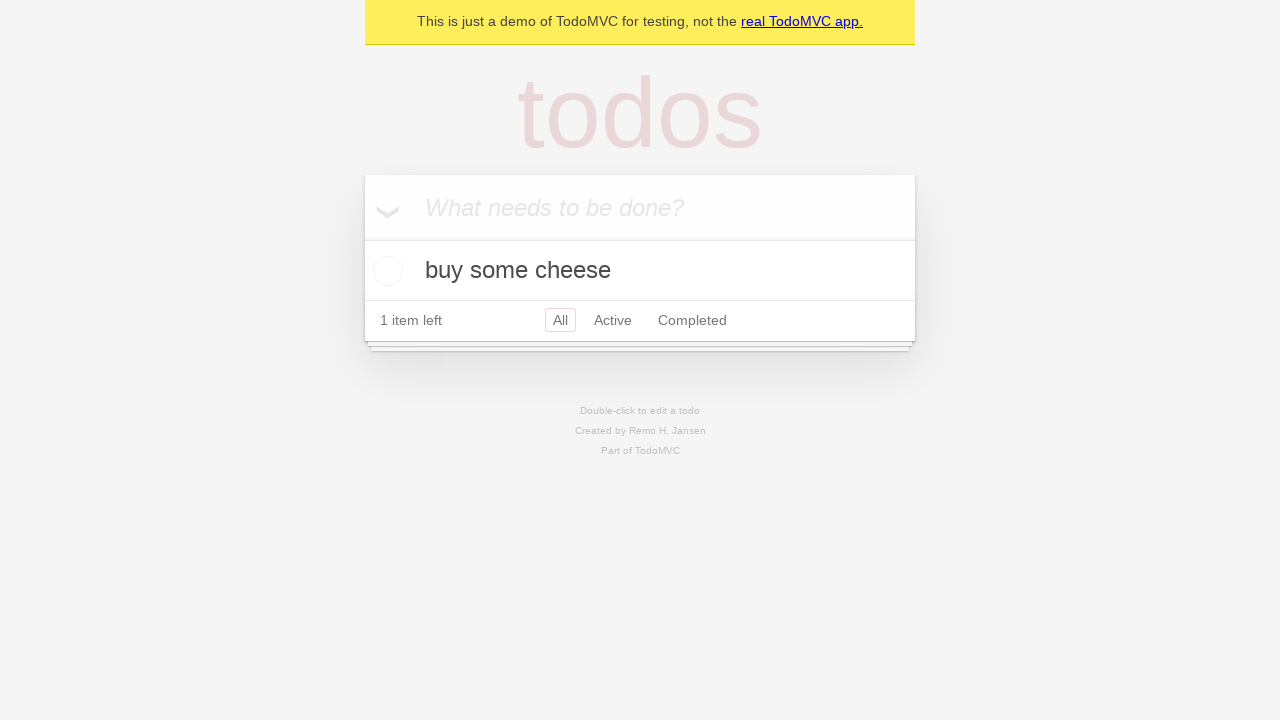

Filled new todo field with 'feed the cat' on .new-todo
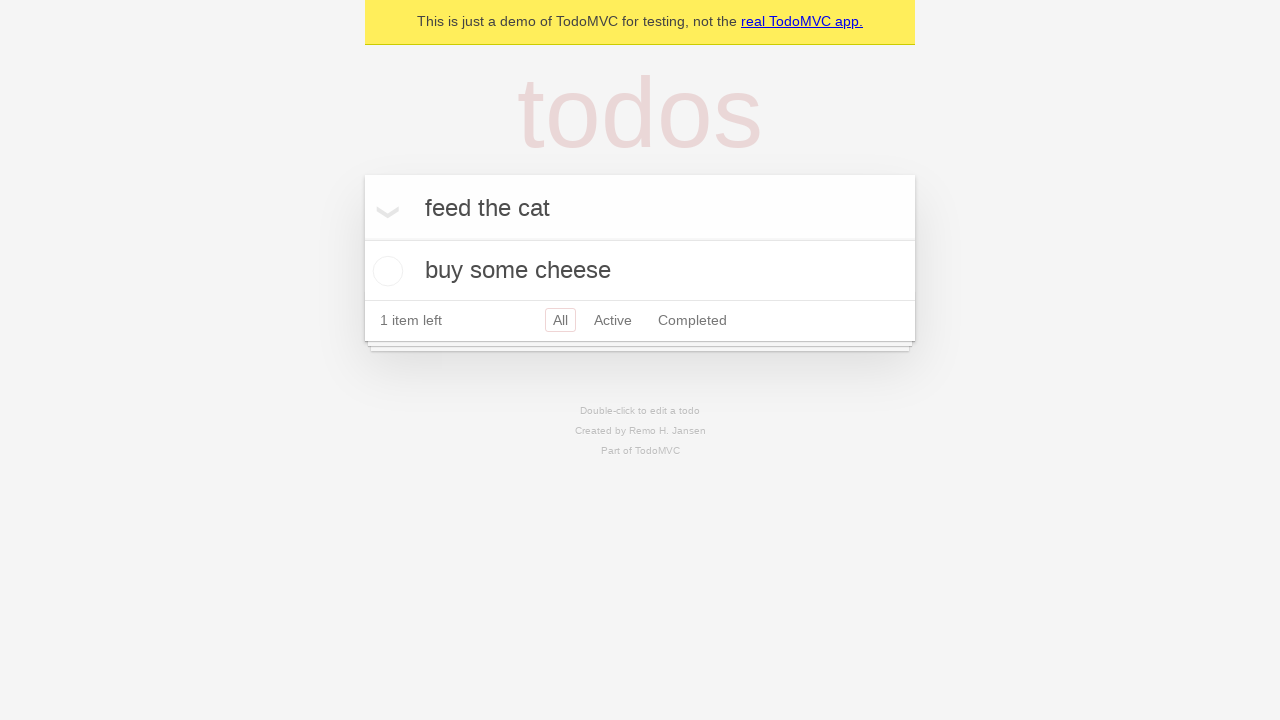

Pressed Enter to add second todo on .new-todo
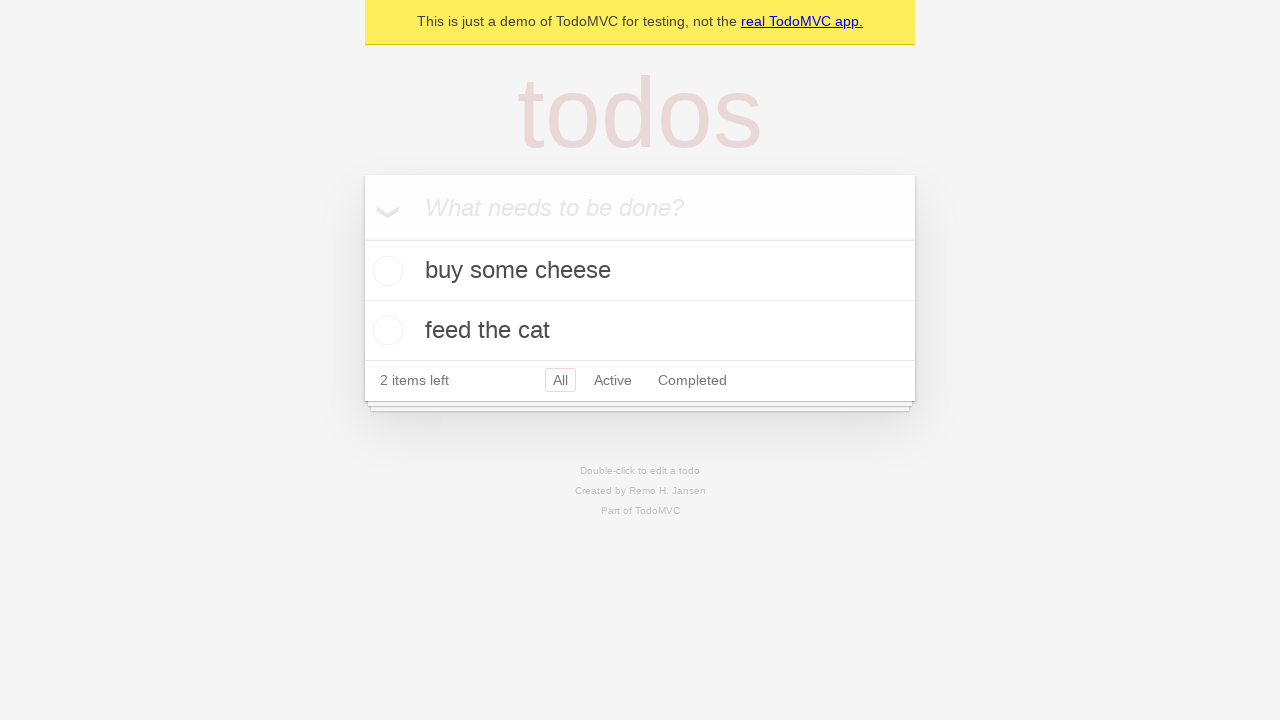

Filled new todo field with 'book a doctors appointment' on .new-todo
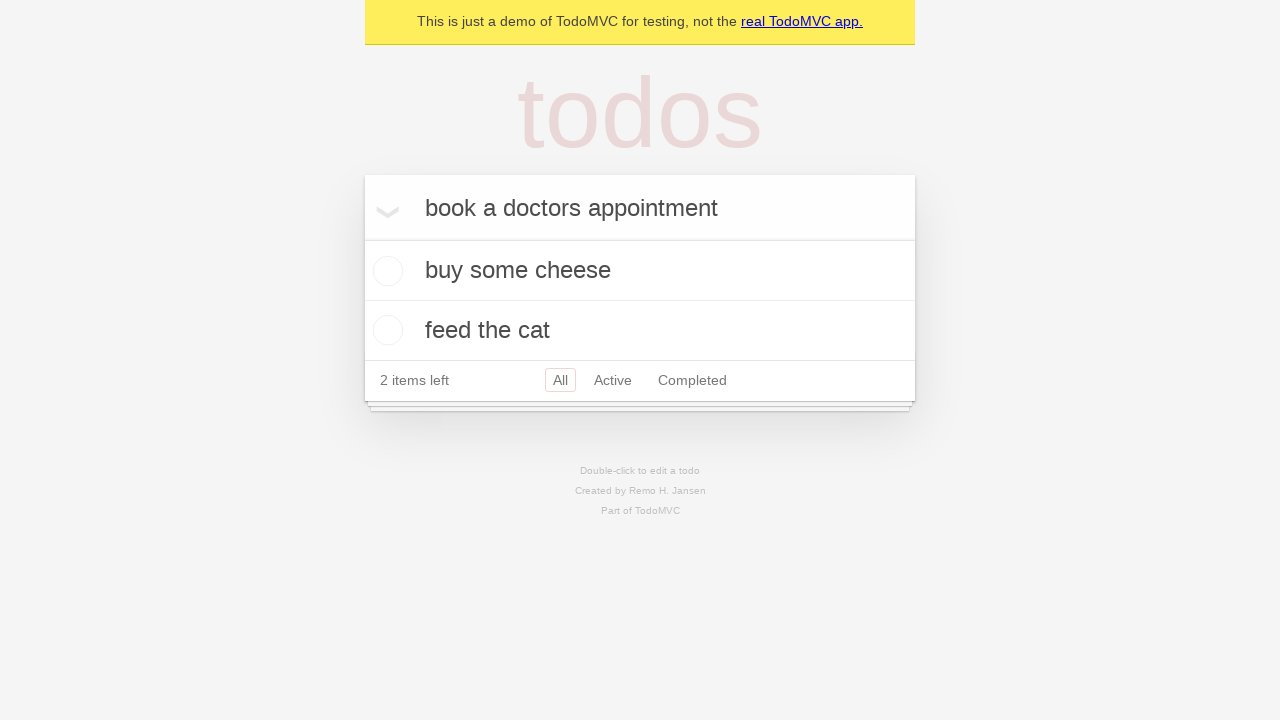

Pressed Enter to add third todo on .new-todo
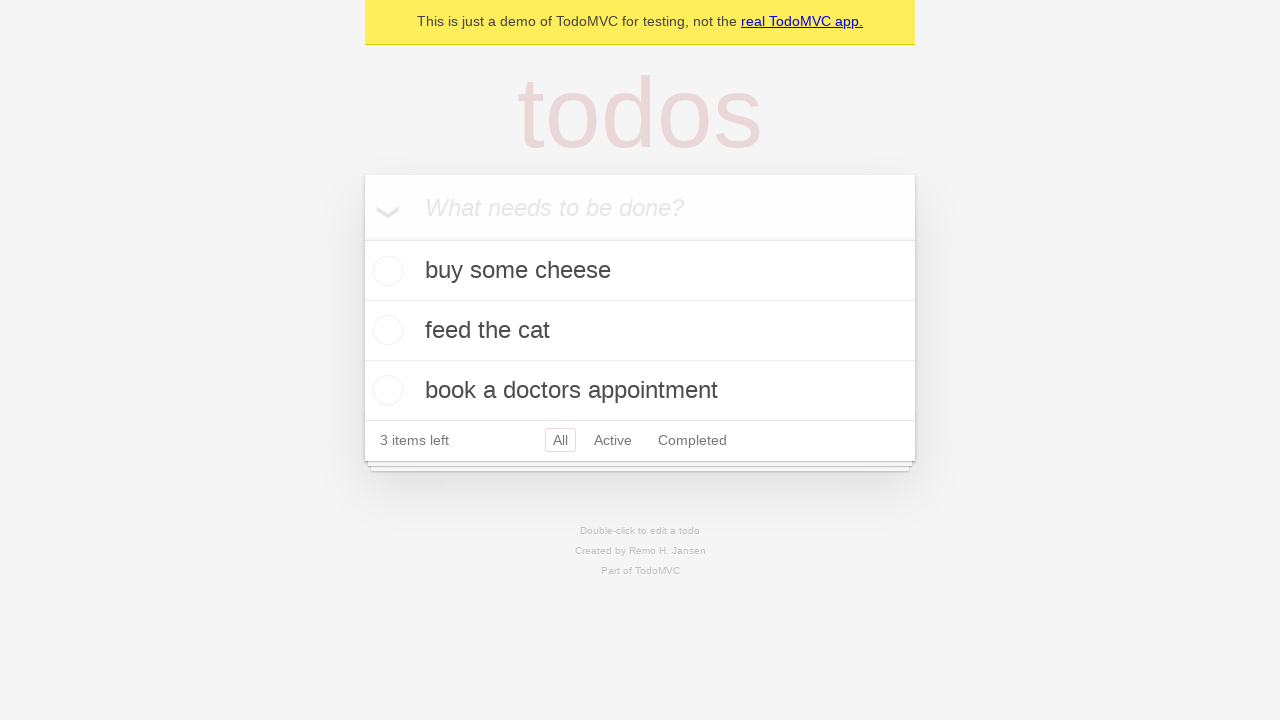

Checked the first todo item at (385, 271) on .todo-list li .toggle >> nth=0
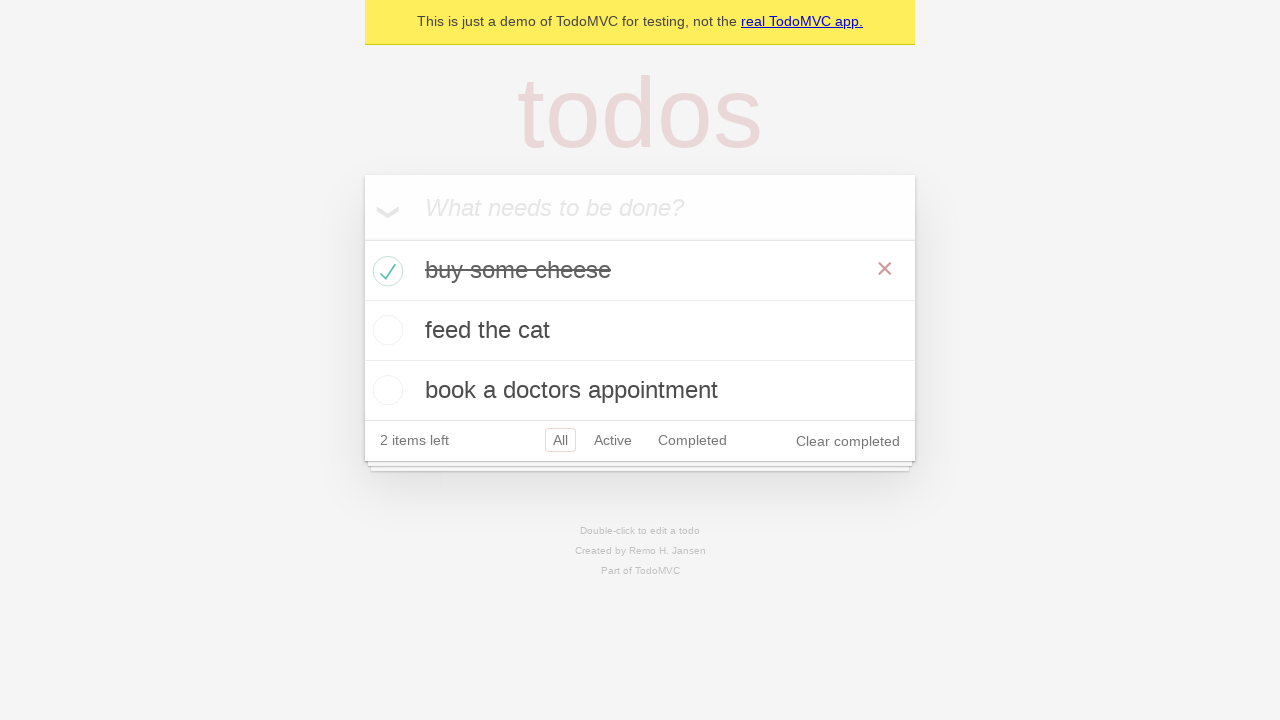

Clear completed button appeared
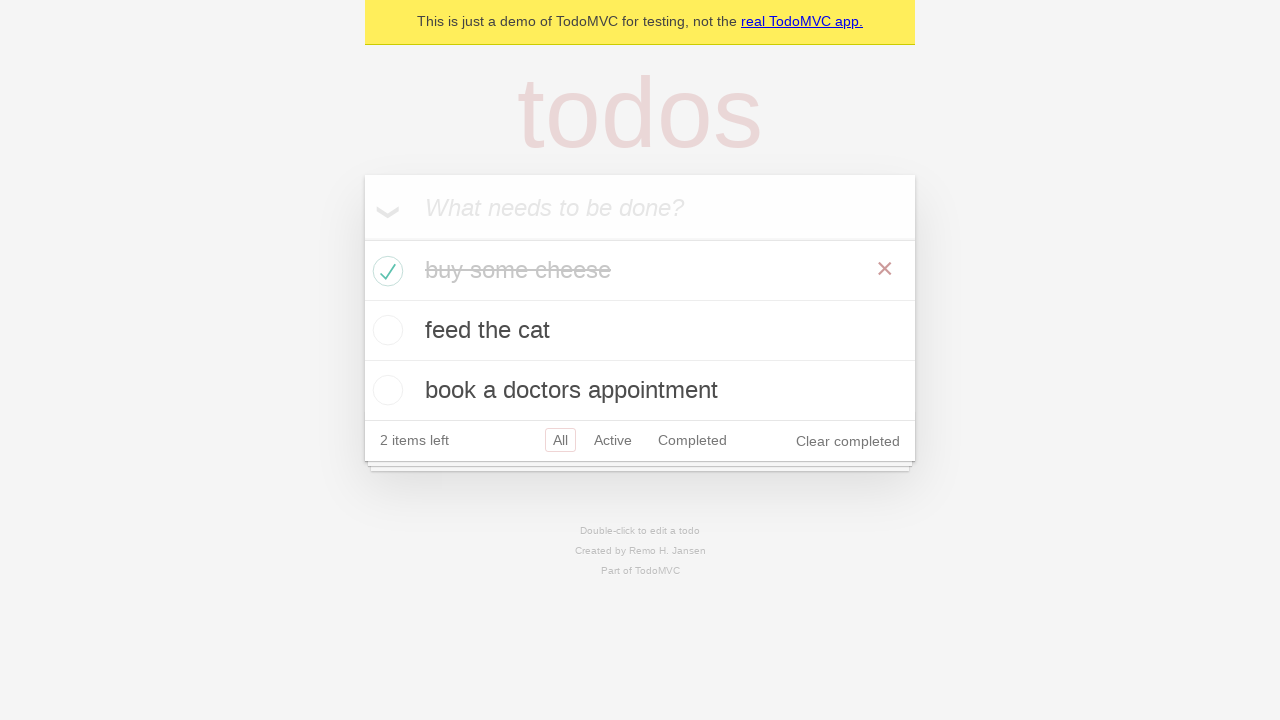

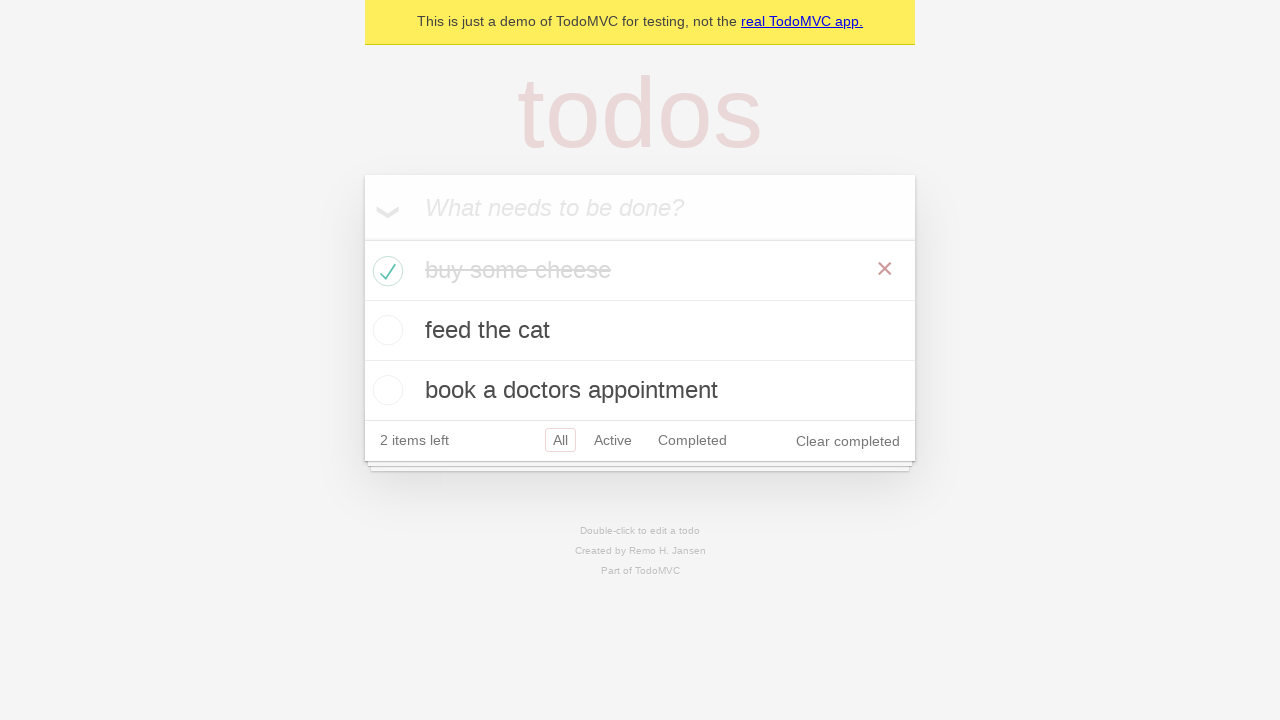